Tests accessibility, overflow, and overlap issues on the startup page at mobile viewport (375x812)

Starting URL: https://businessinfinity.asisaga.com/startup

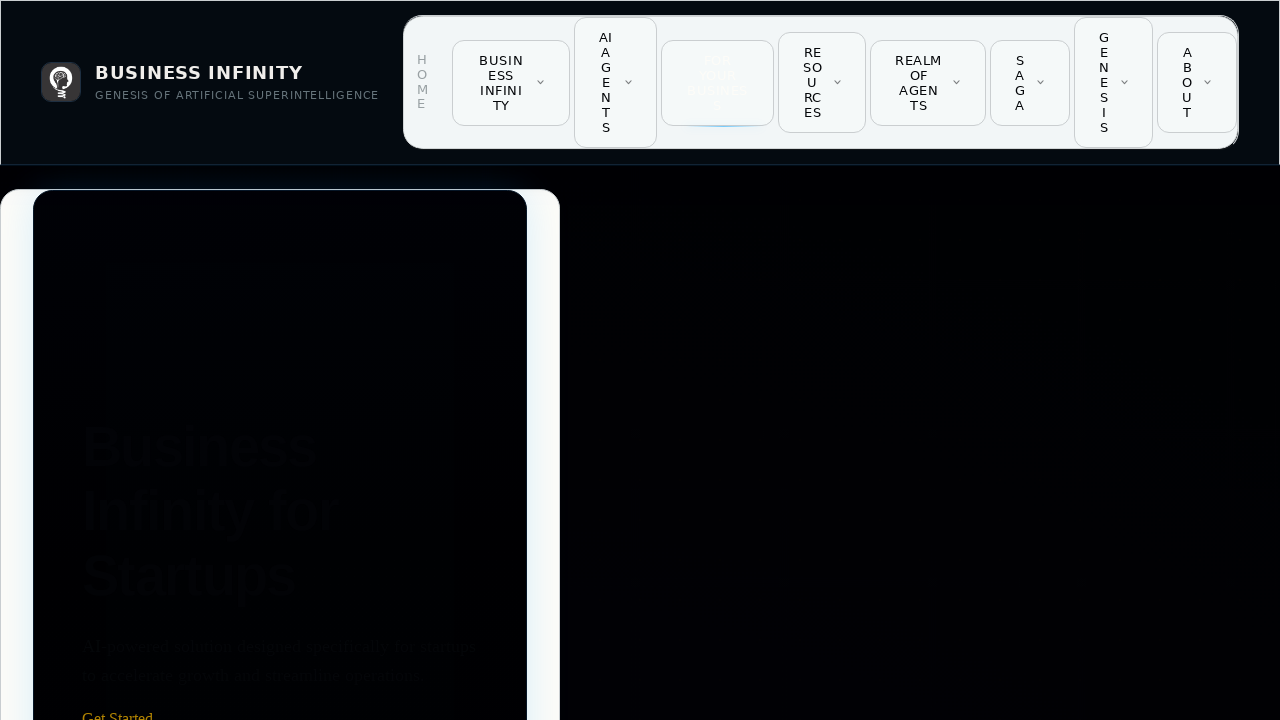

Set viewport to mobile size (375x812)
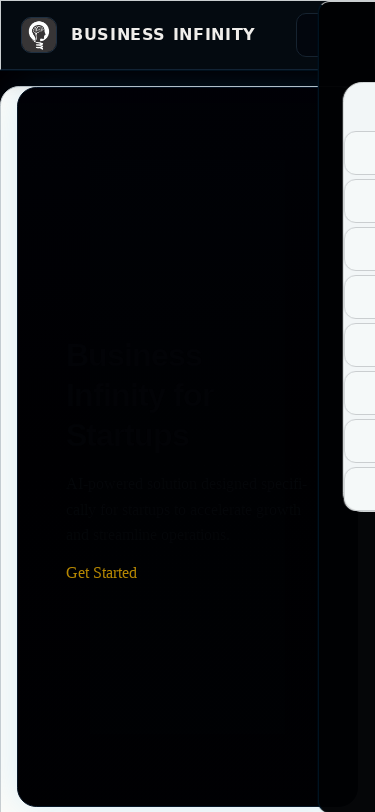

Page DOM content loaded
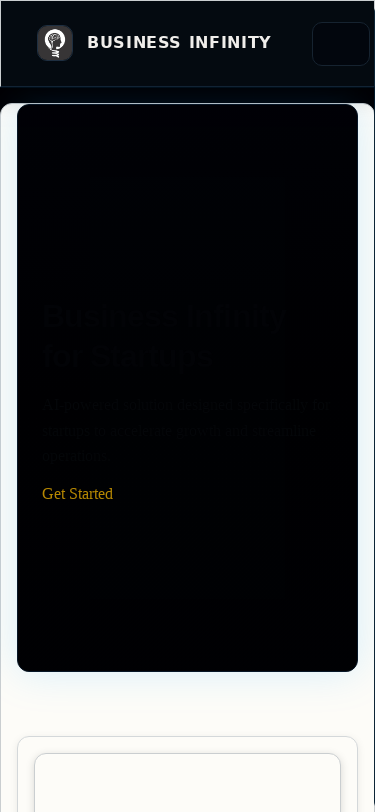

Main body content is visible
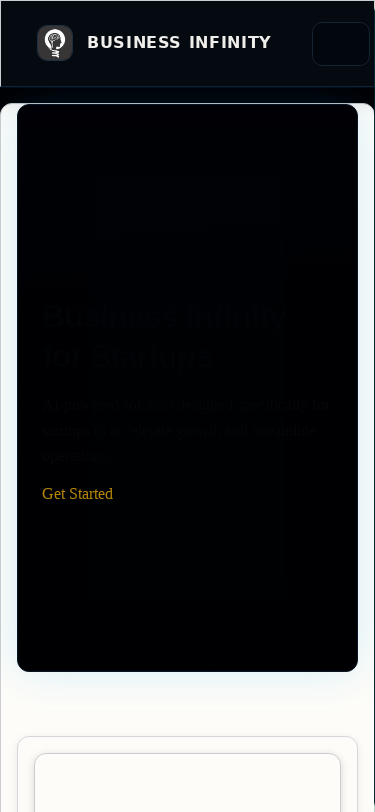

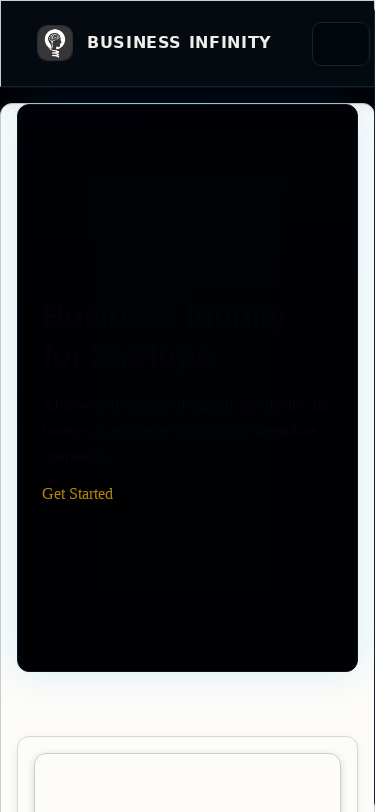